Tests page scrolling functionality by using keyboard keys to scroll down and up on the page using PAGE_DOWN, PAGE_UP, ARROW_DOWN, and ARROW_UP keys.

Starting URL: https://techproeducation.com

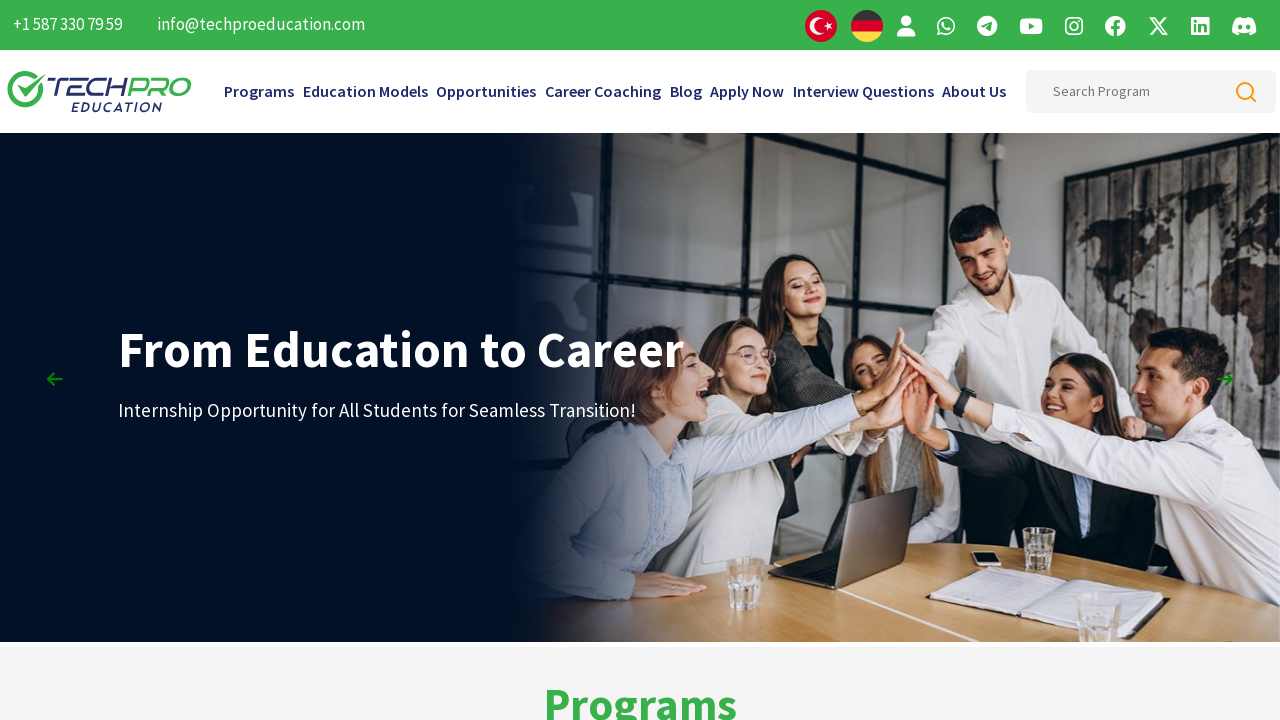

Waited for page to load (domcontentloaded)
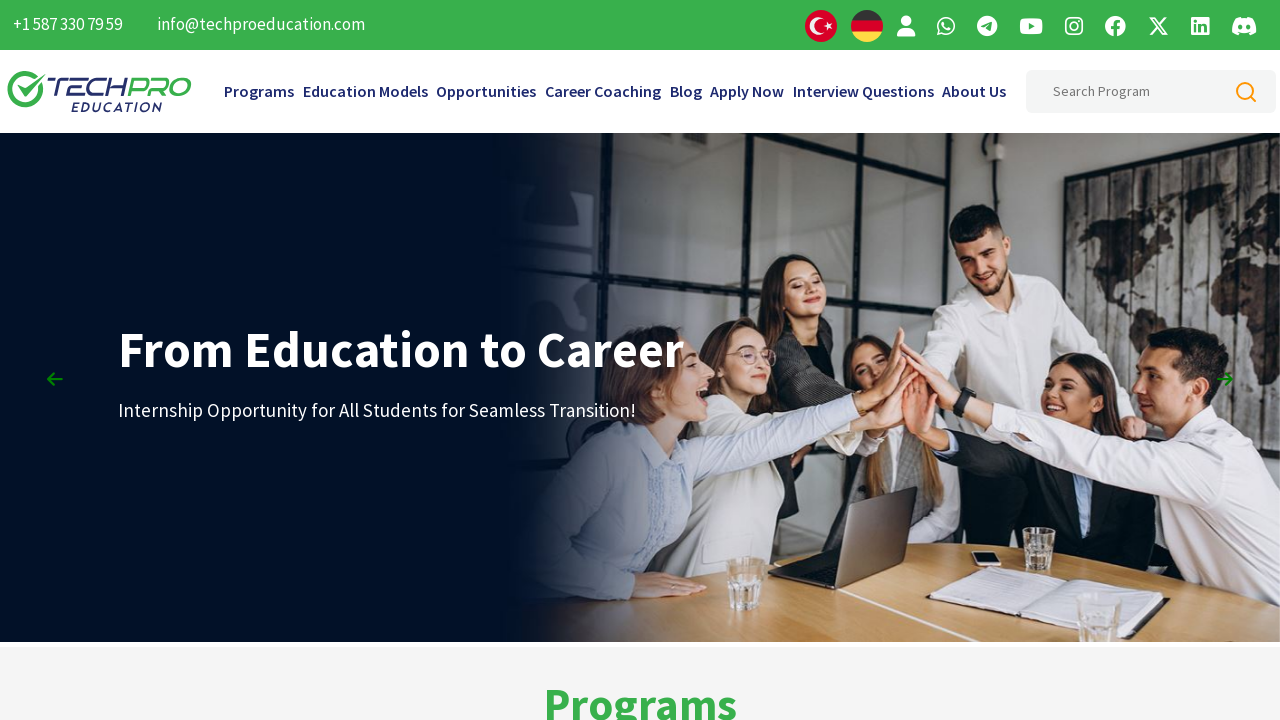

Pressed PAGE_DOWN to scroll down (1st time)
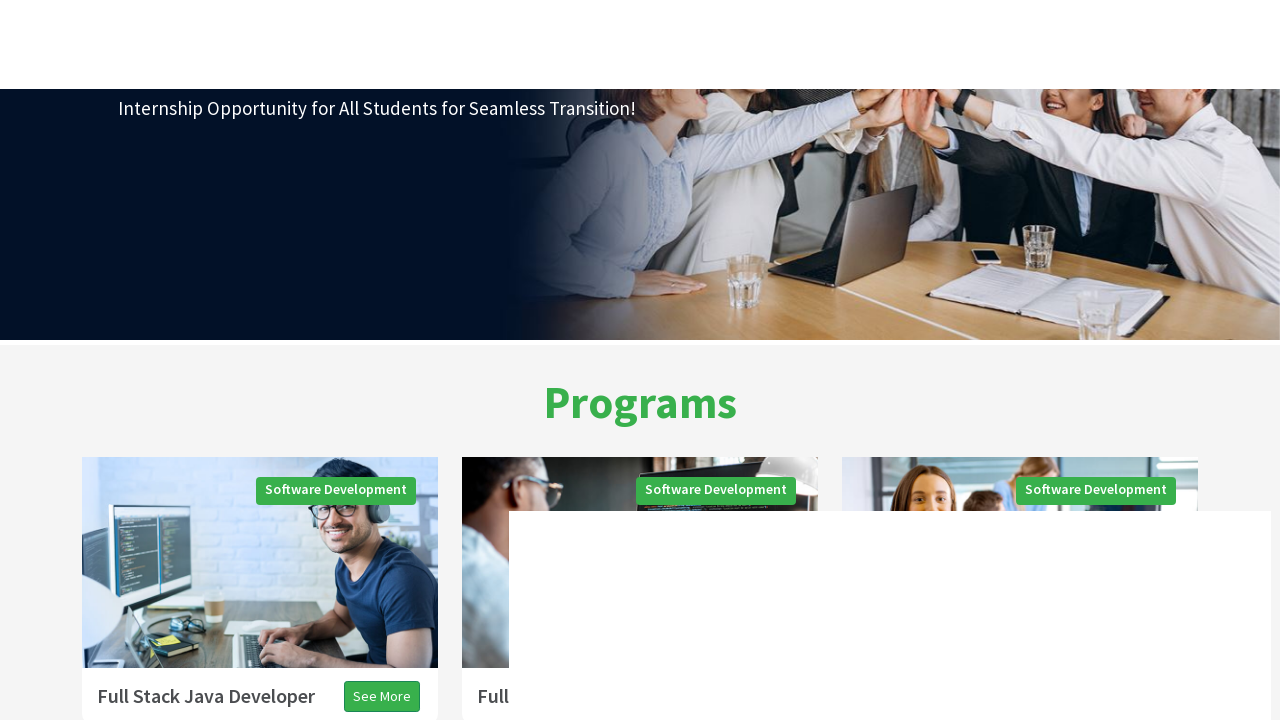

Pressed PAGE_DOWN to scroll down (2nd time)
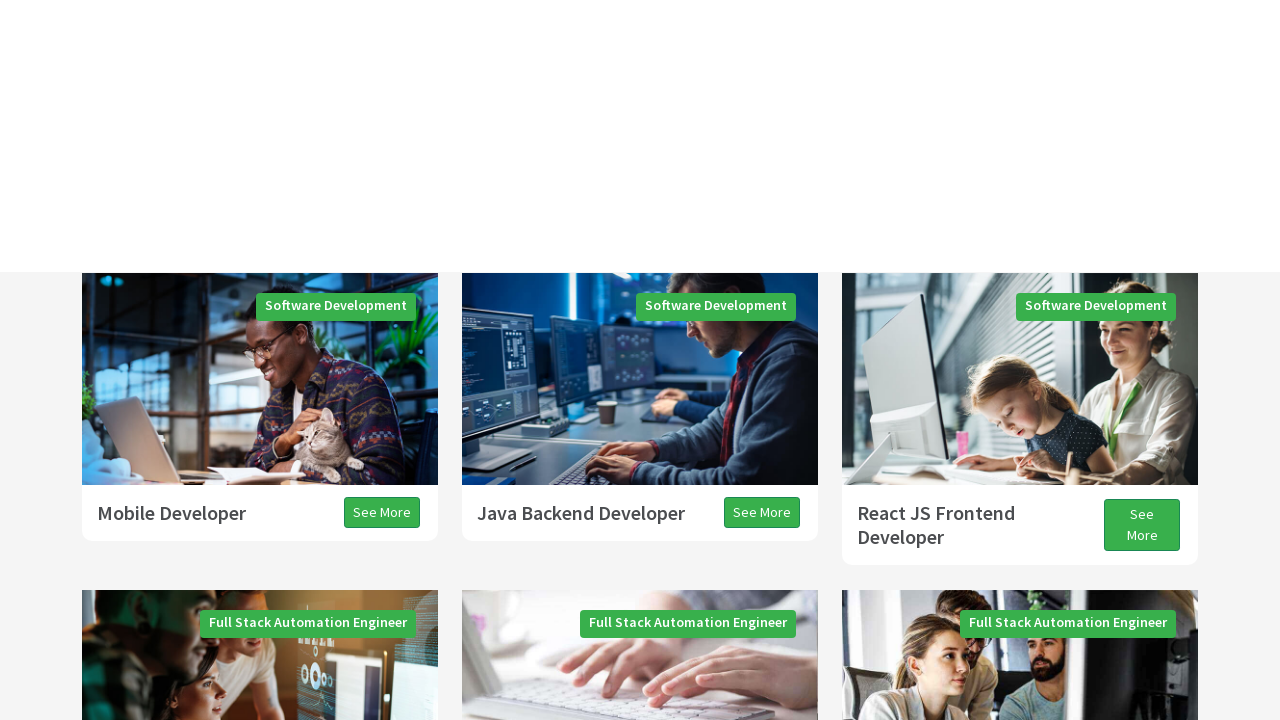

Pressed PAGE_DOWN to scroll down (3rd time)
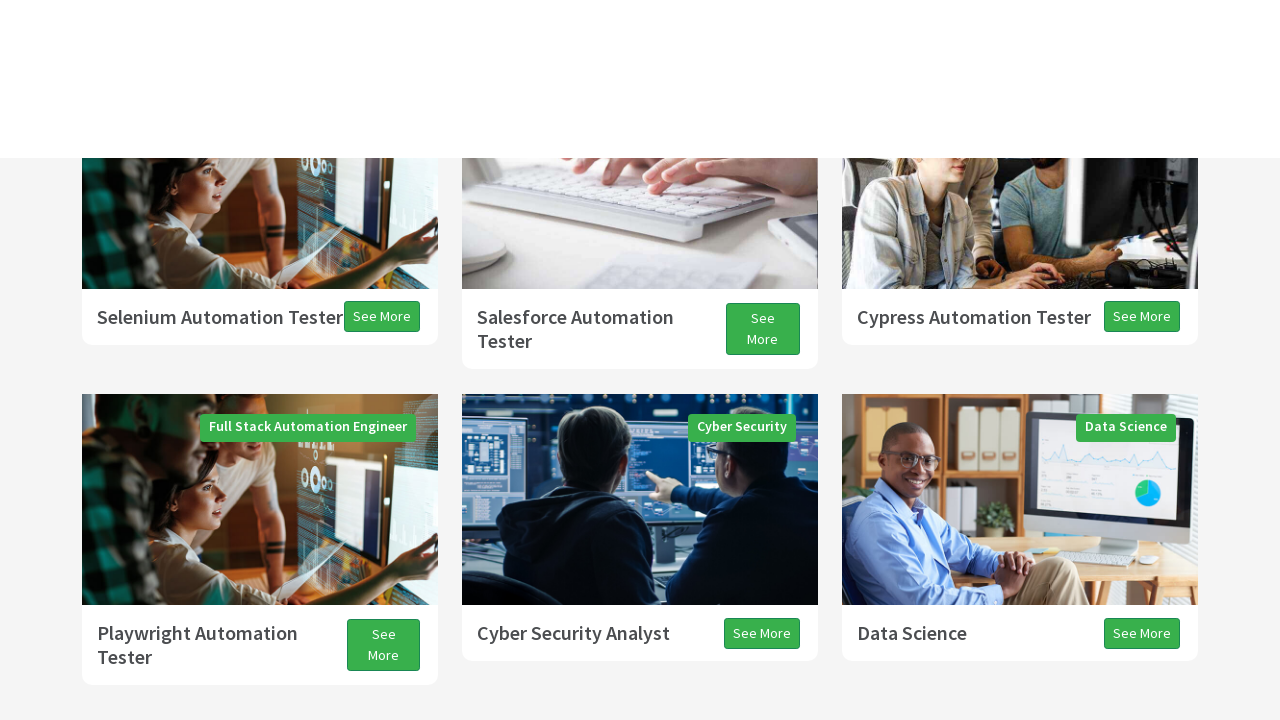

Pressed ARROW_DOWN for small scroll down
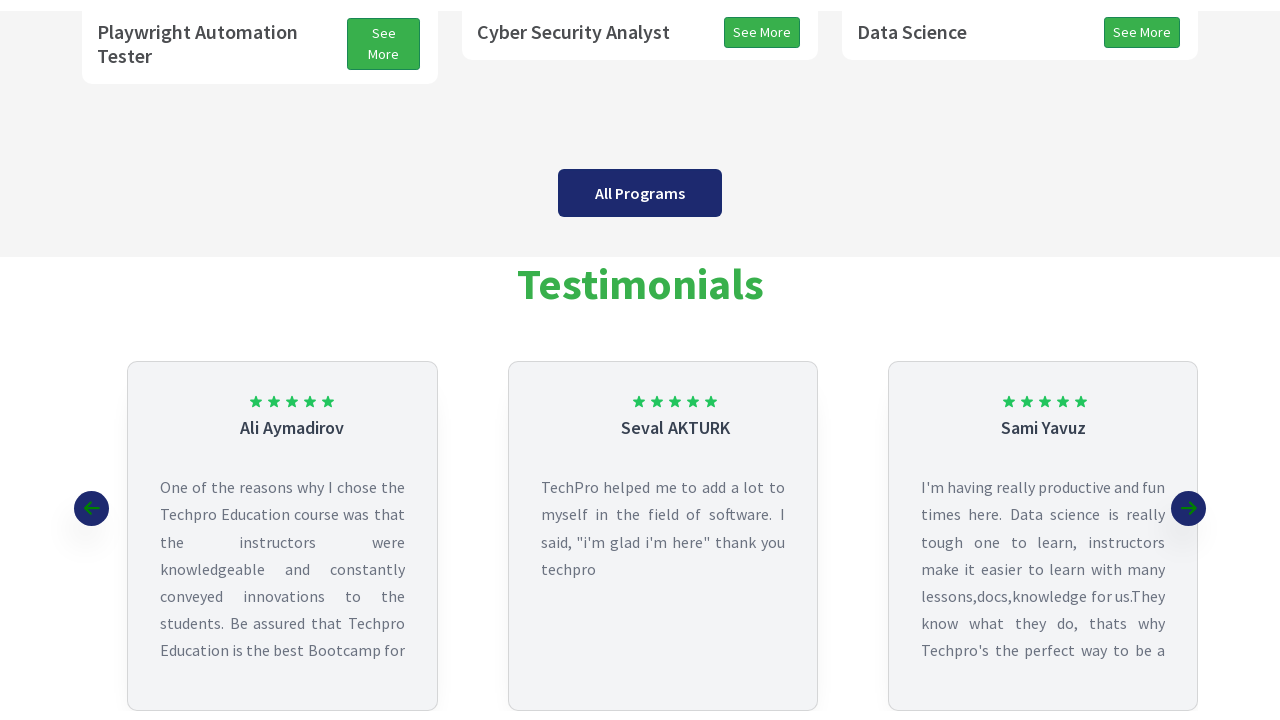

Pressed PAGE_UP to scroll back up
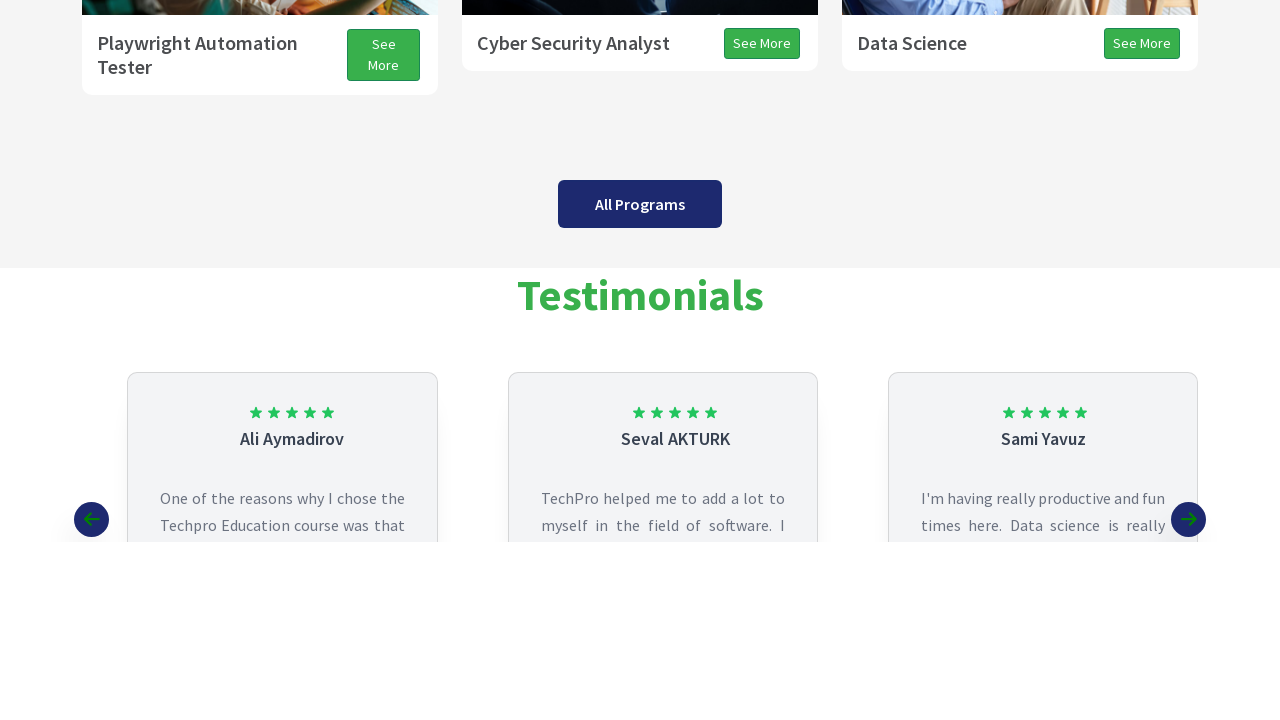

Pressed ARROW_UP for small scroll up
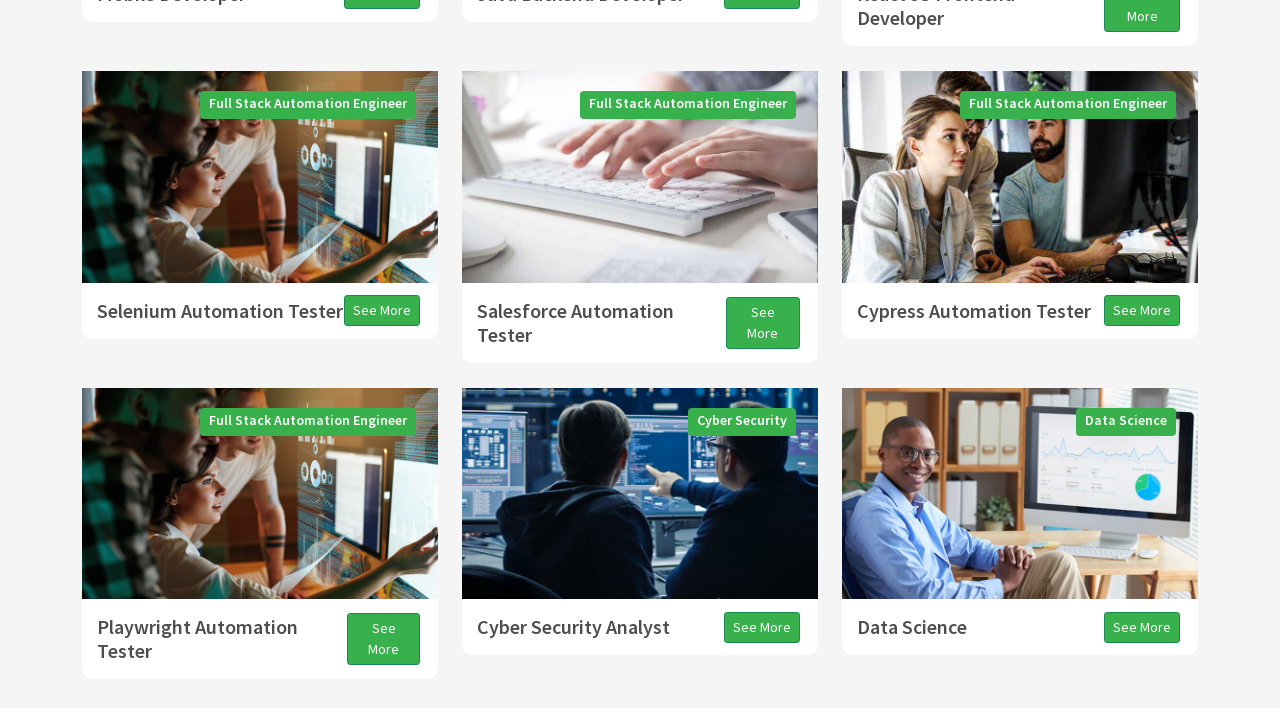

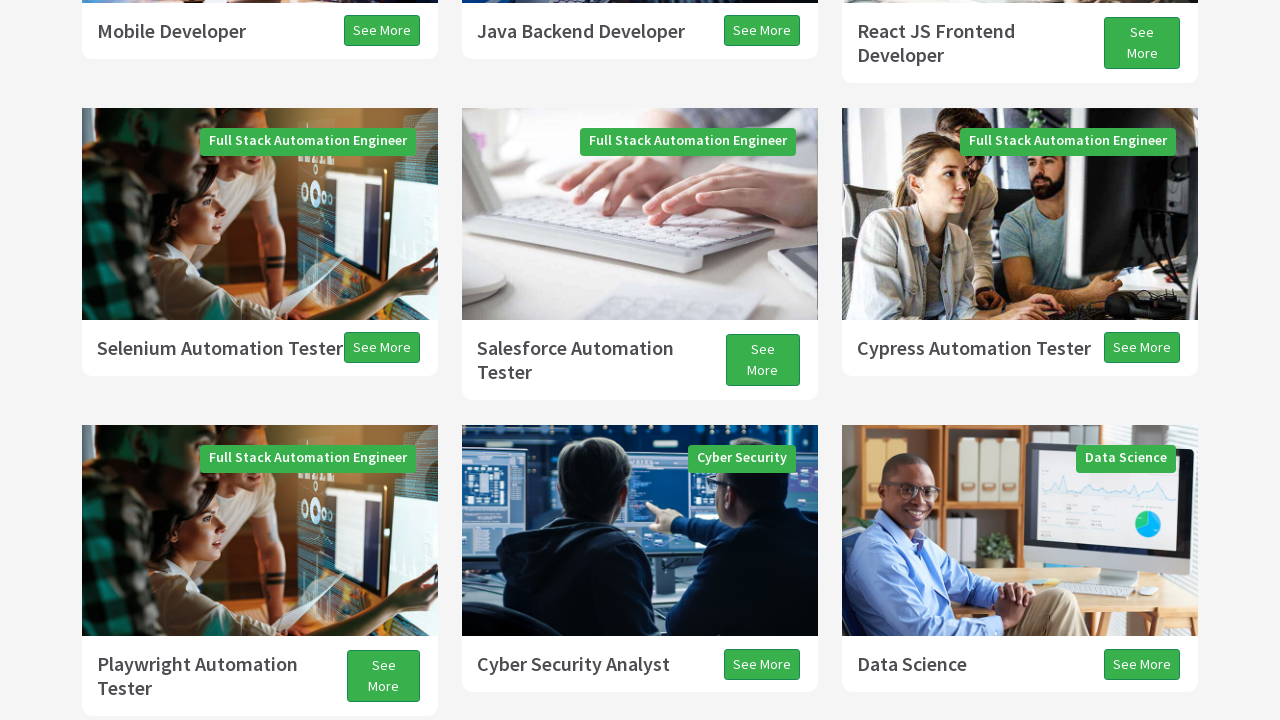